Tests opening multiple child tabs by clicking "Try it Yourself" links on w3schools JavaScript popup tutorial page, then switches between the opened tabs to verify navigation works correctly.

Starting URL: https://www.w3schools.com/js/js_popup.asp

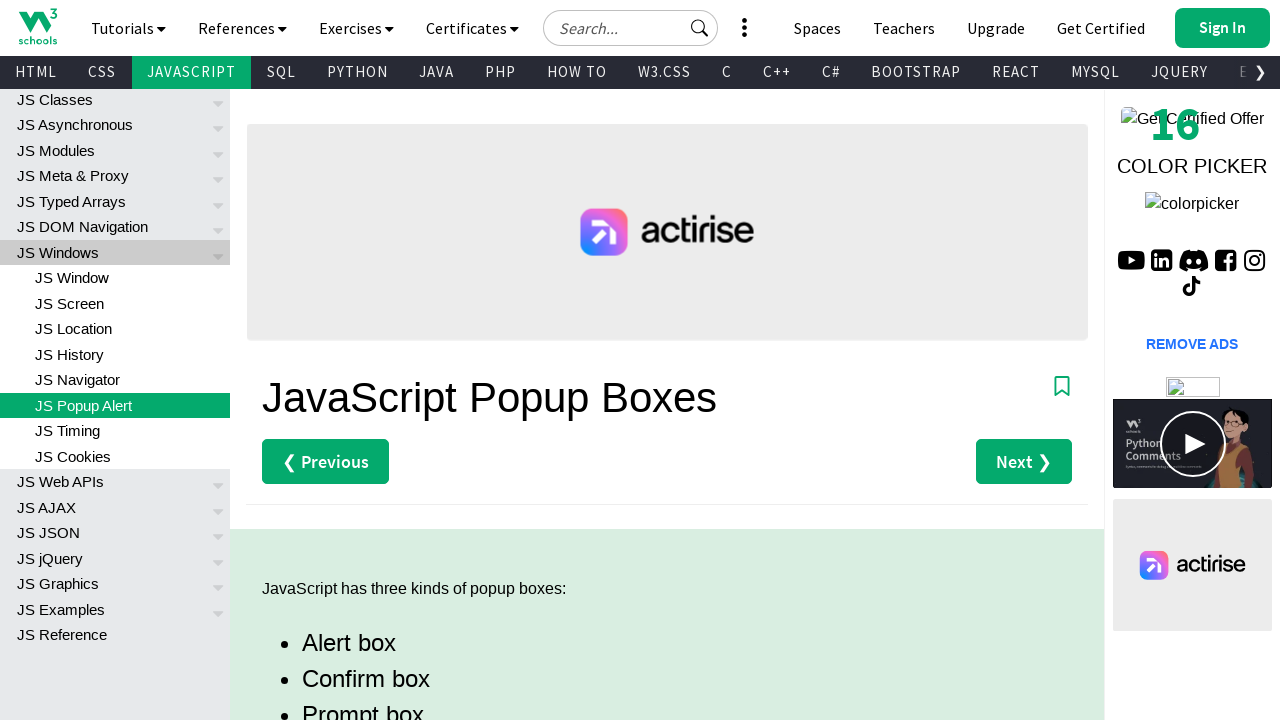

Page loaded - DOM content ready on w3schools JavaScript popup tutorial
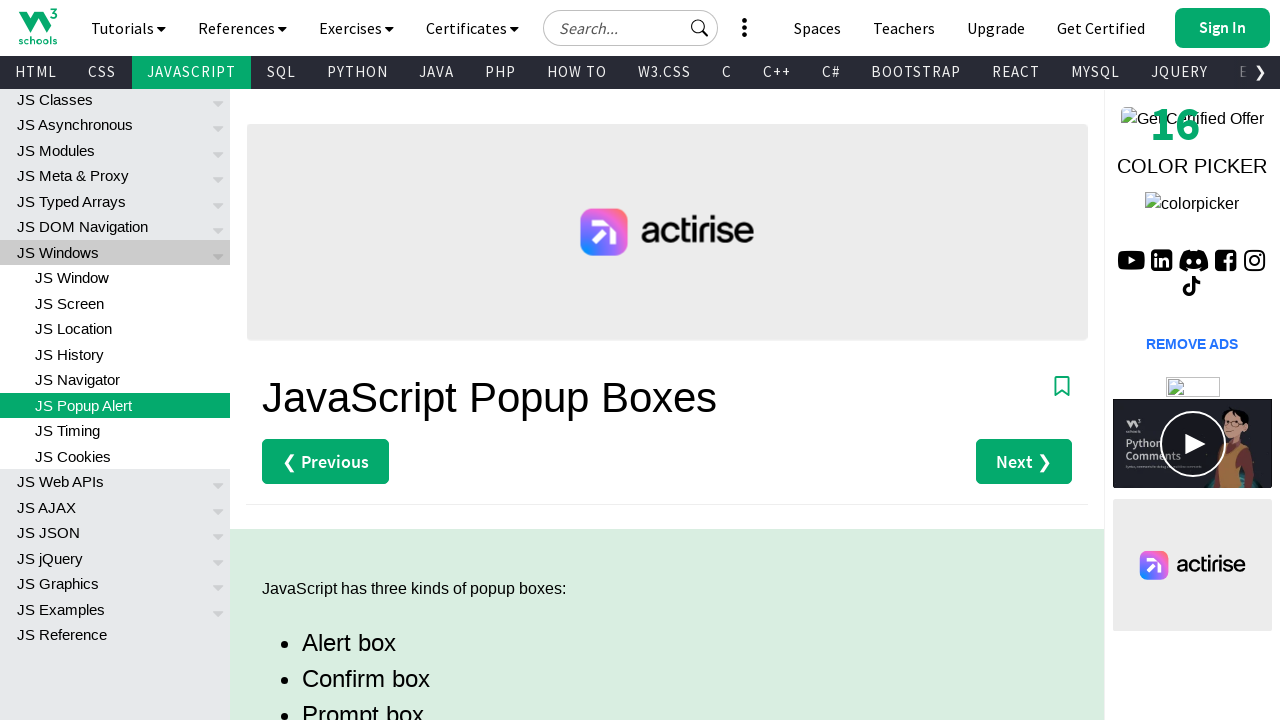

Clicked first 'Try it Yourself' link (alert example) - new tab opened at (334, 360) on (//a[text()='Try it Yourself »'])[1]
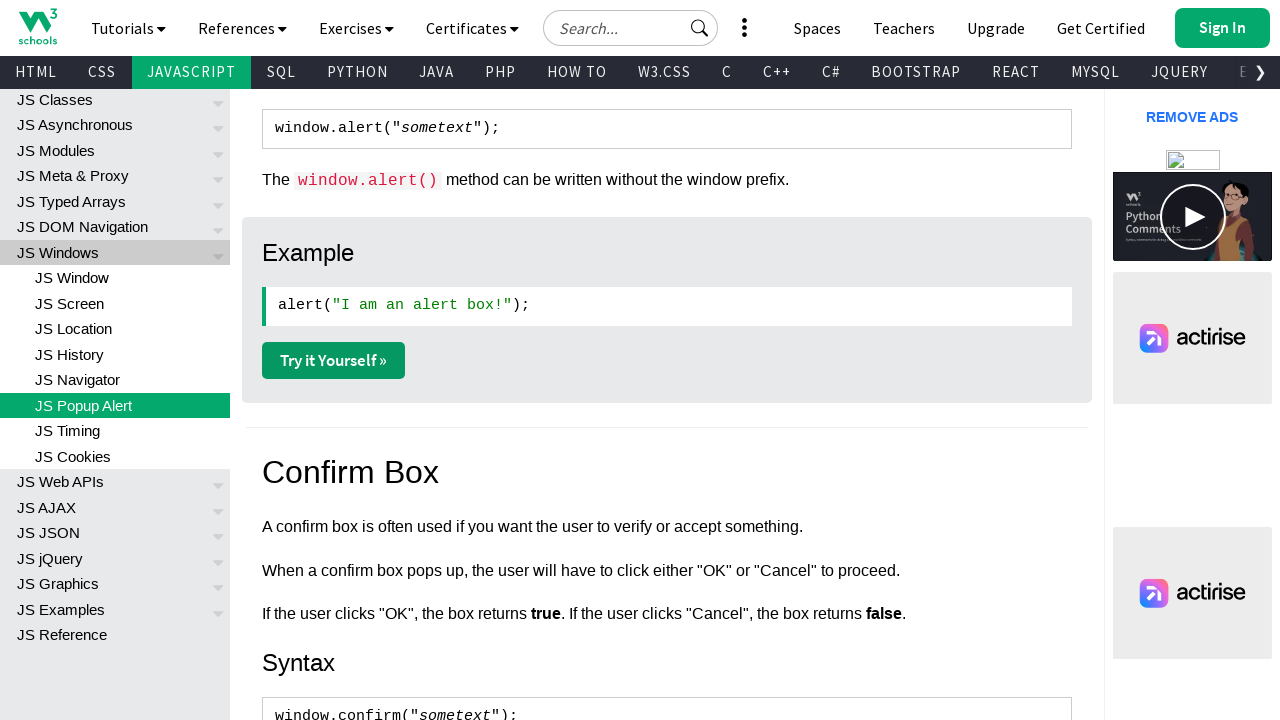

Clicked second 'Try it Yourself' link (confirm example) - new tab opened at (334, 361) on (//a[text()='Try it Yourself »'])[2]
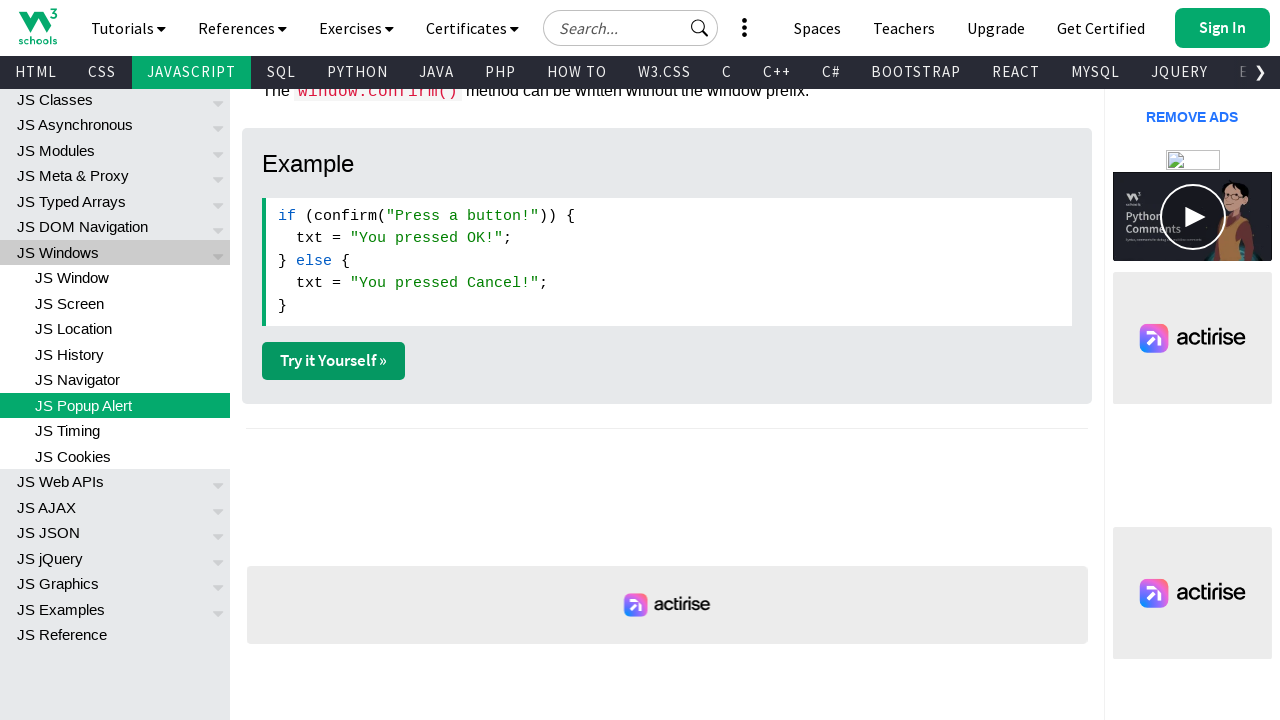

Clicked third 'Try it Yourself' link (prompt example) - new tab opened at (334, 361) on (//a[text()='Try it Yourself »'])[3]
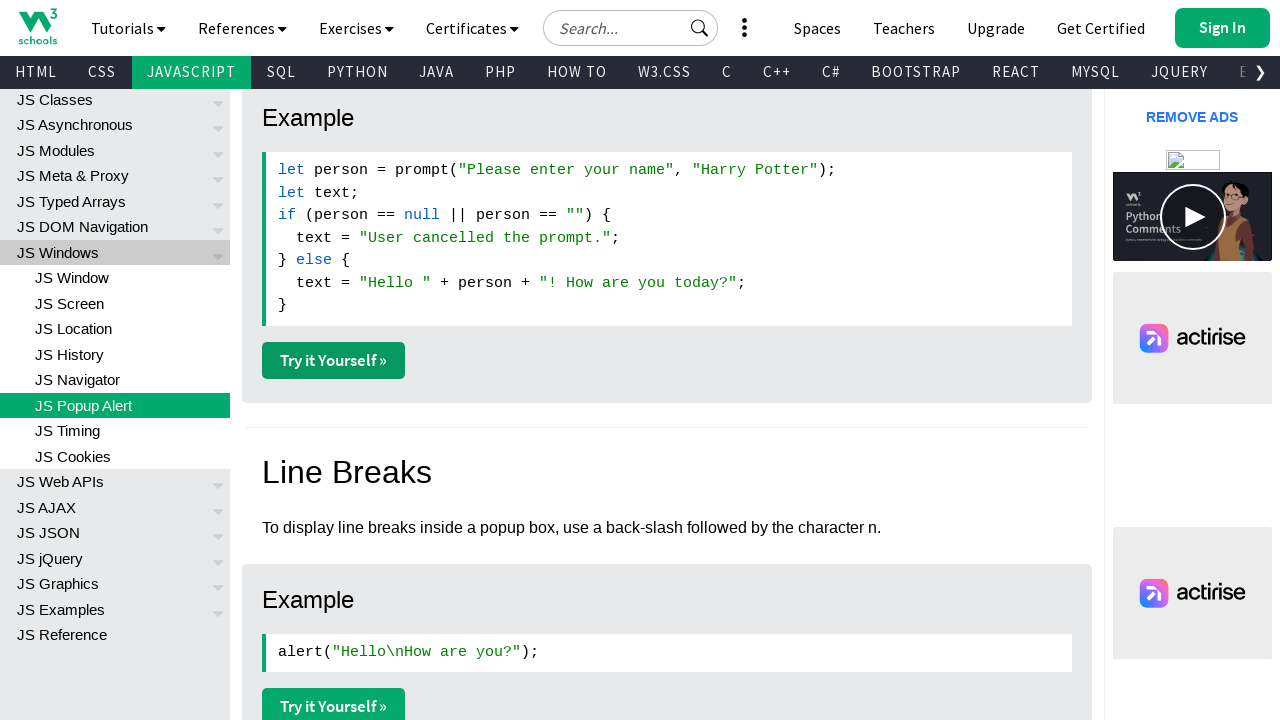

Clicked fourth 'Try it Yourself' link (line breaks example) - new tab opened at (334, 702) on (//a[text()='Try it Yourself »'])[4]
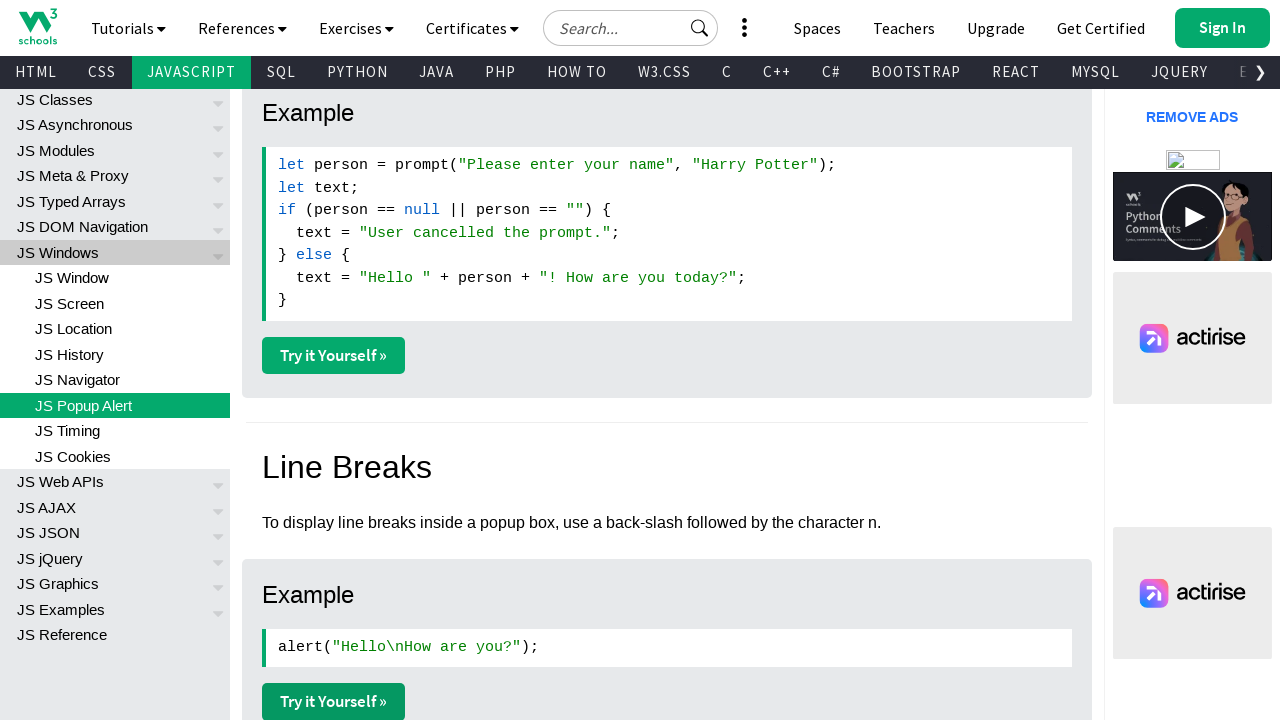

Switched to original parent tab
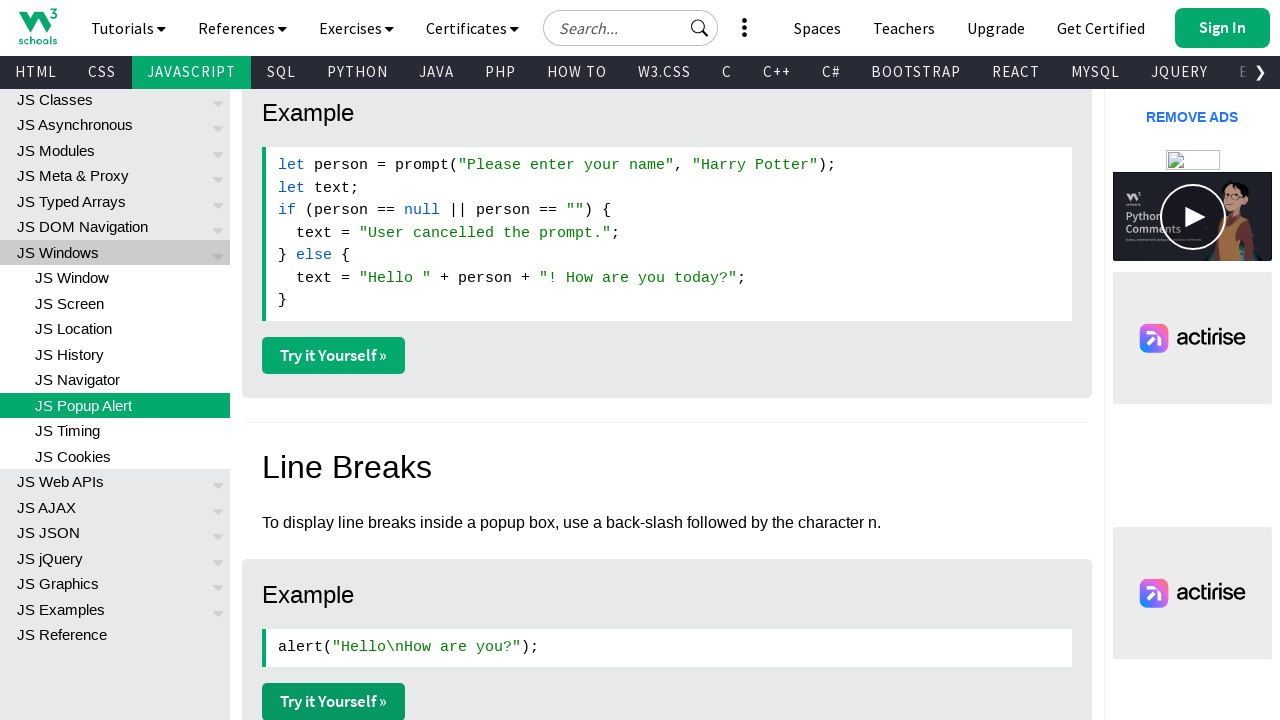

Waited 1 second
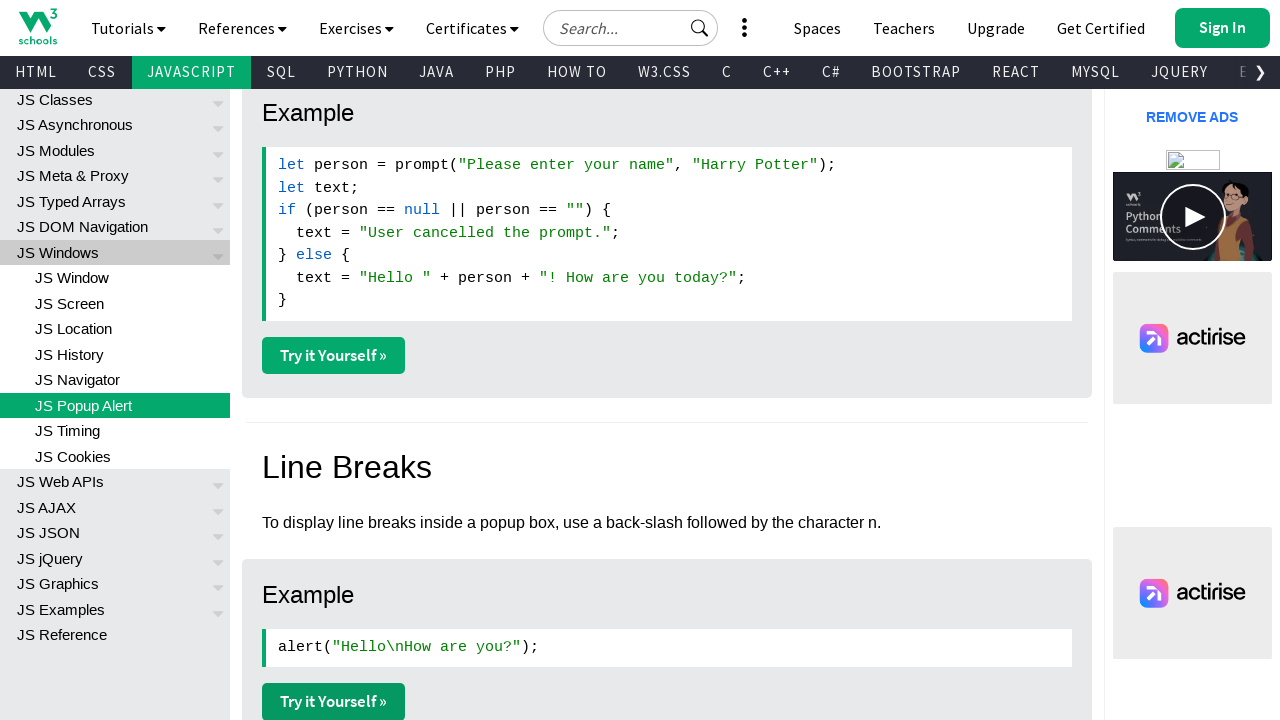

Switched to confirm example tab
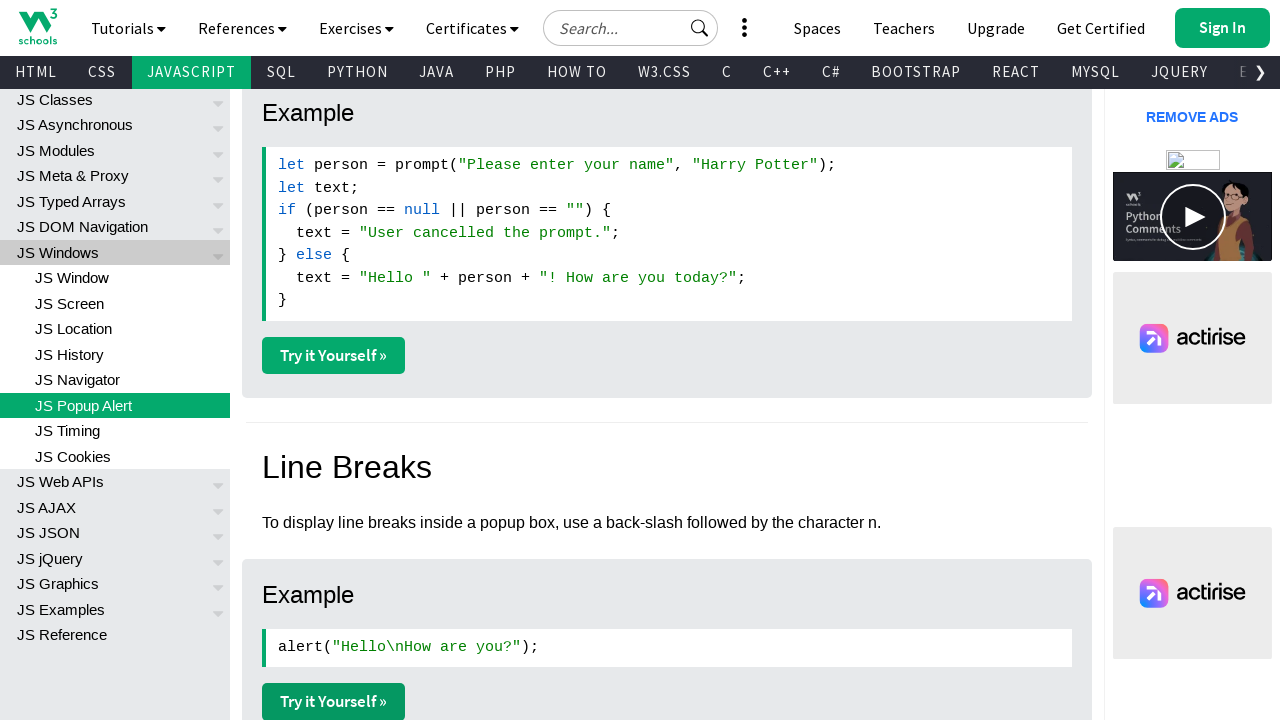

Confirm tab content loaded
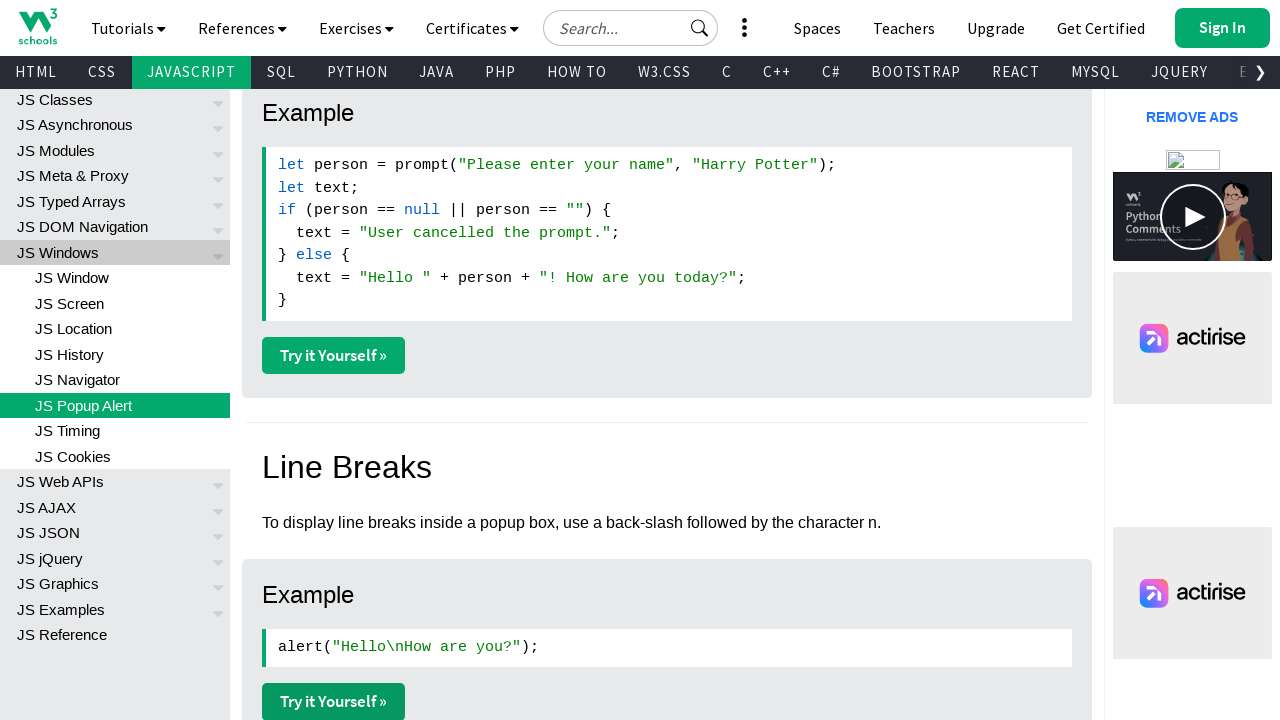

Switched to prompt example tab
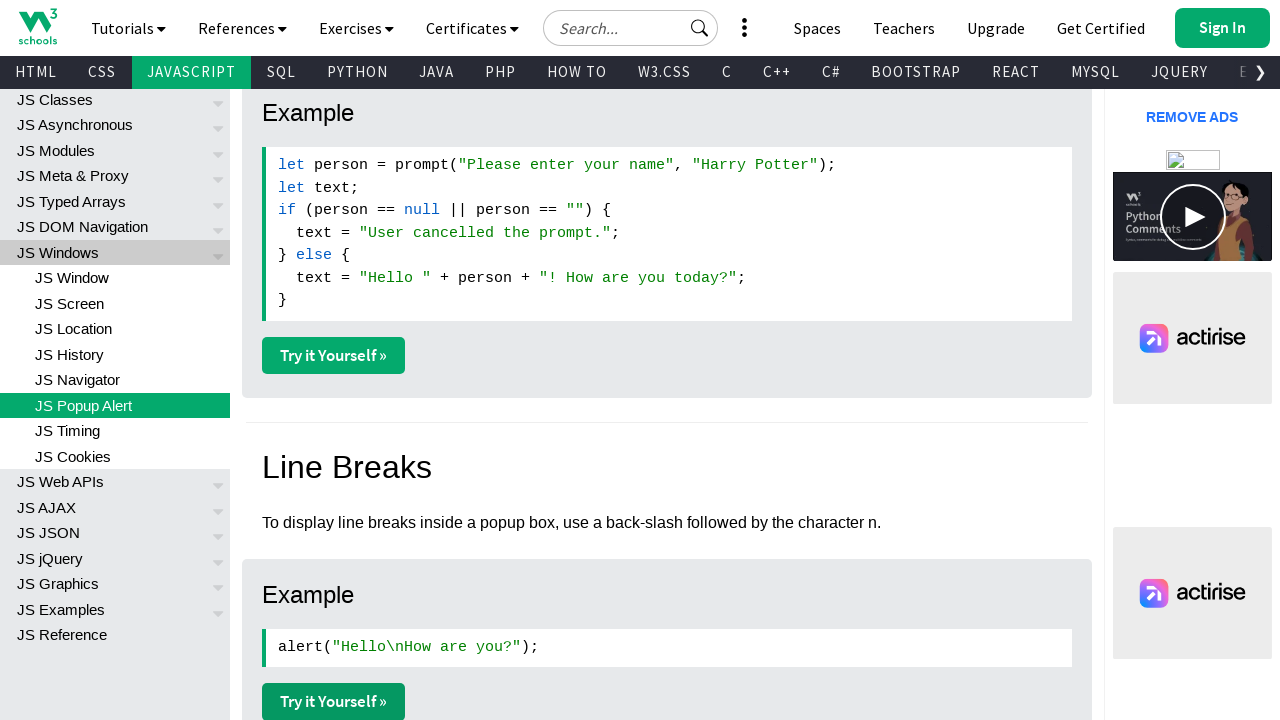

Prompt tab content loaded
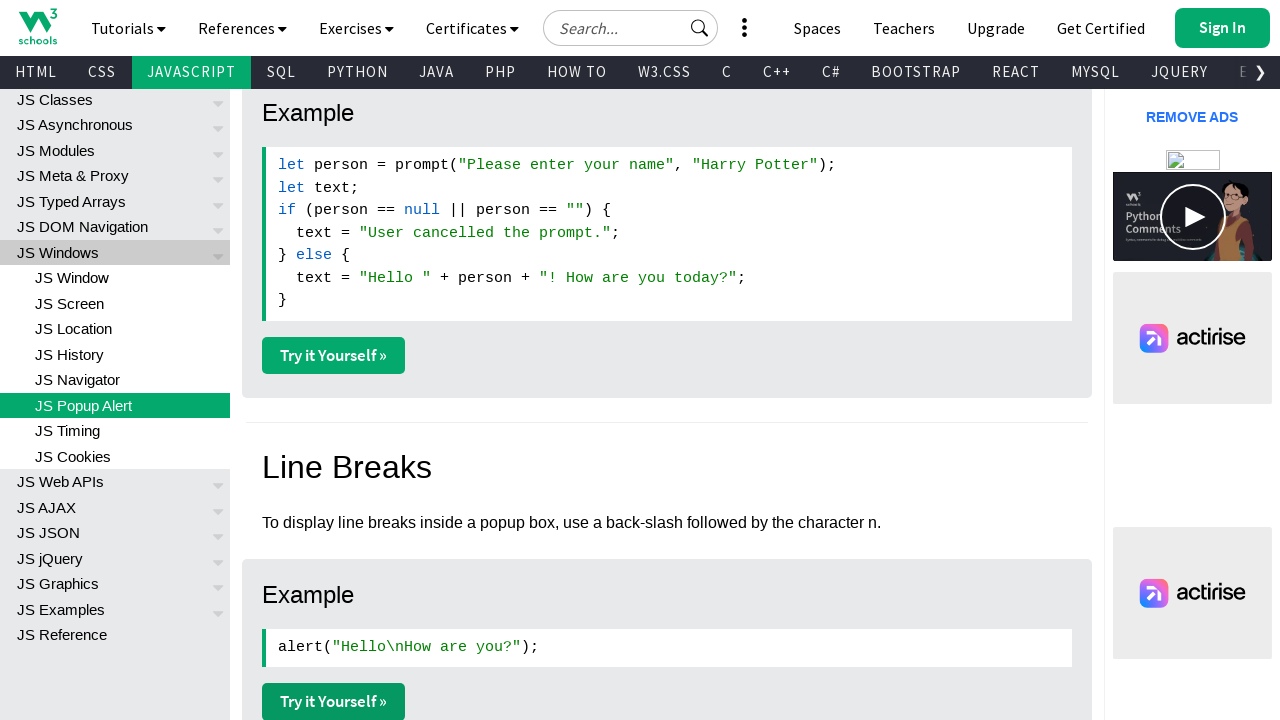

Switched to alert example tab
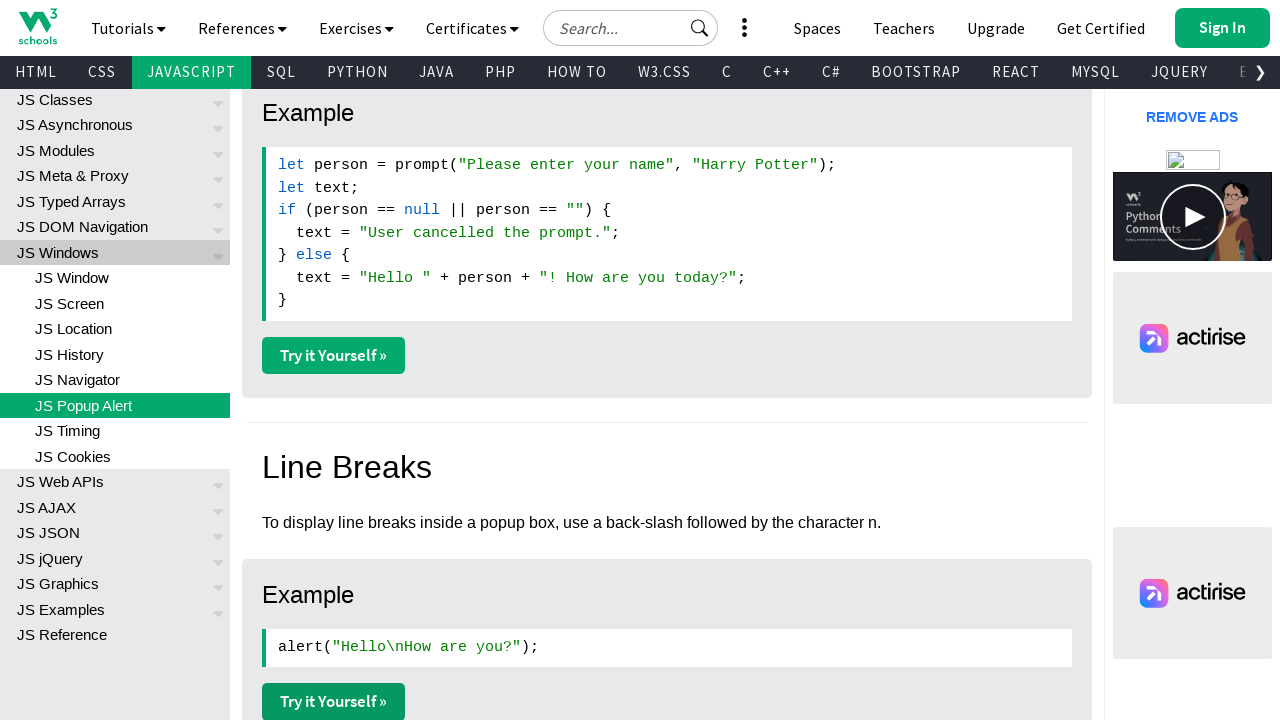

Alert tab content loaded
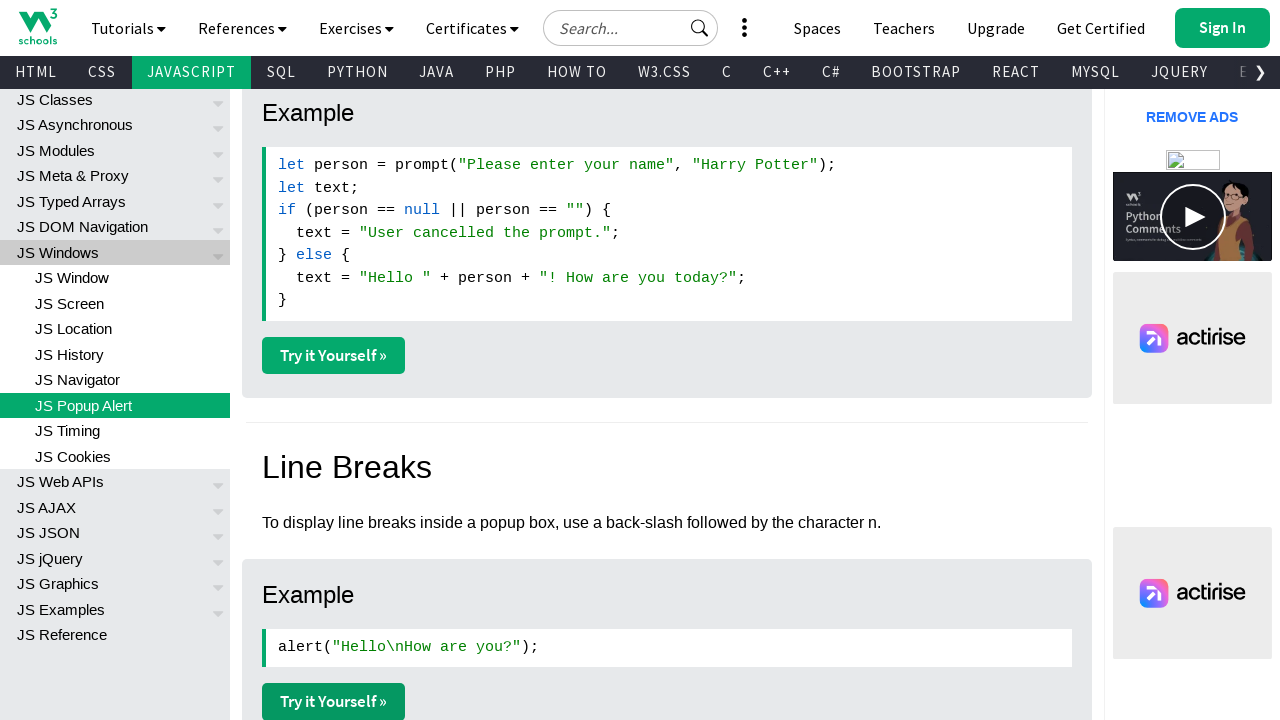

Switched to line breaks example tab
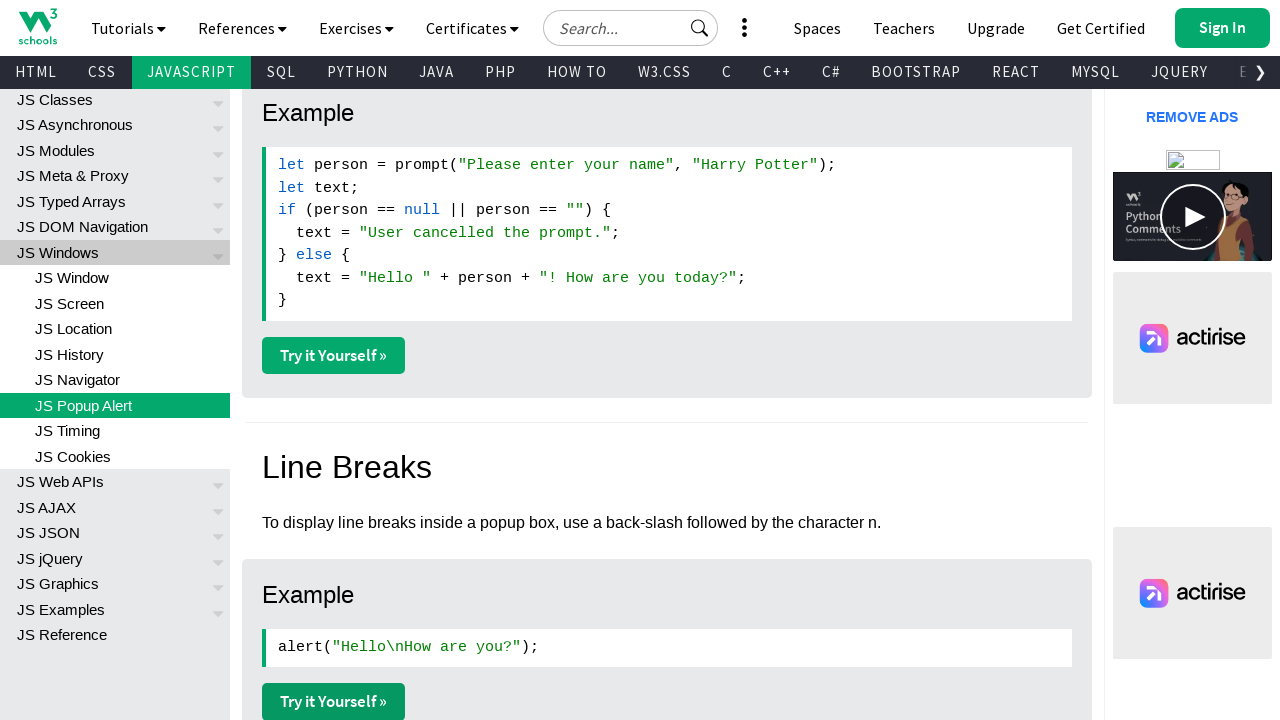

Line breaks tab content loaded
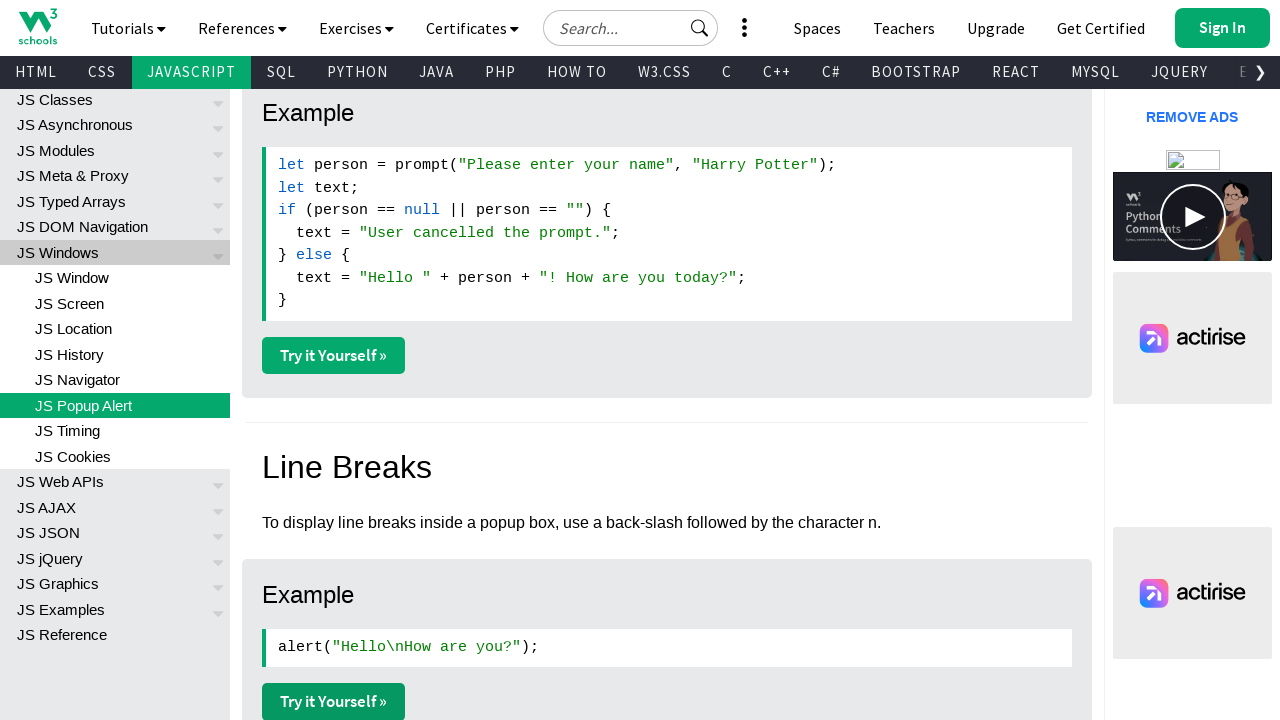

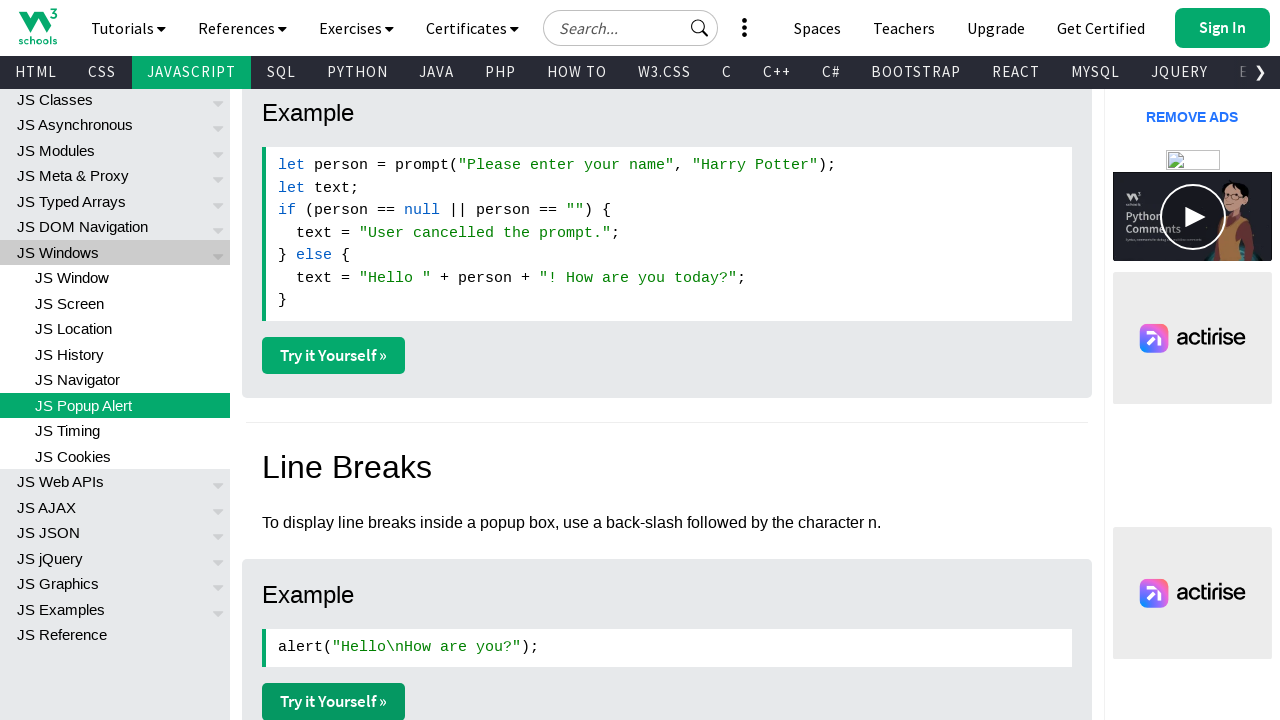